Navigates to a login practice page for visual snapshot comparison testing.

Starting URL: https://rahulshettyacademy.com/loginpagePractise/

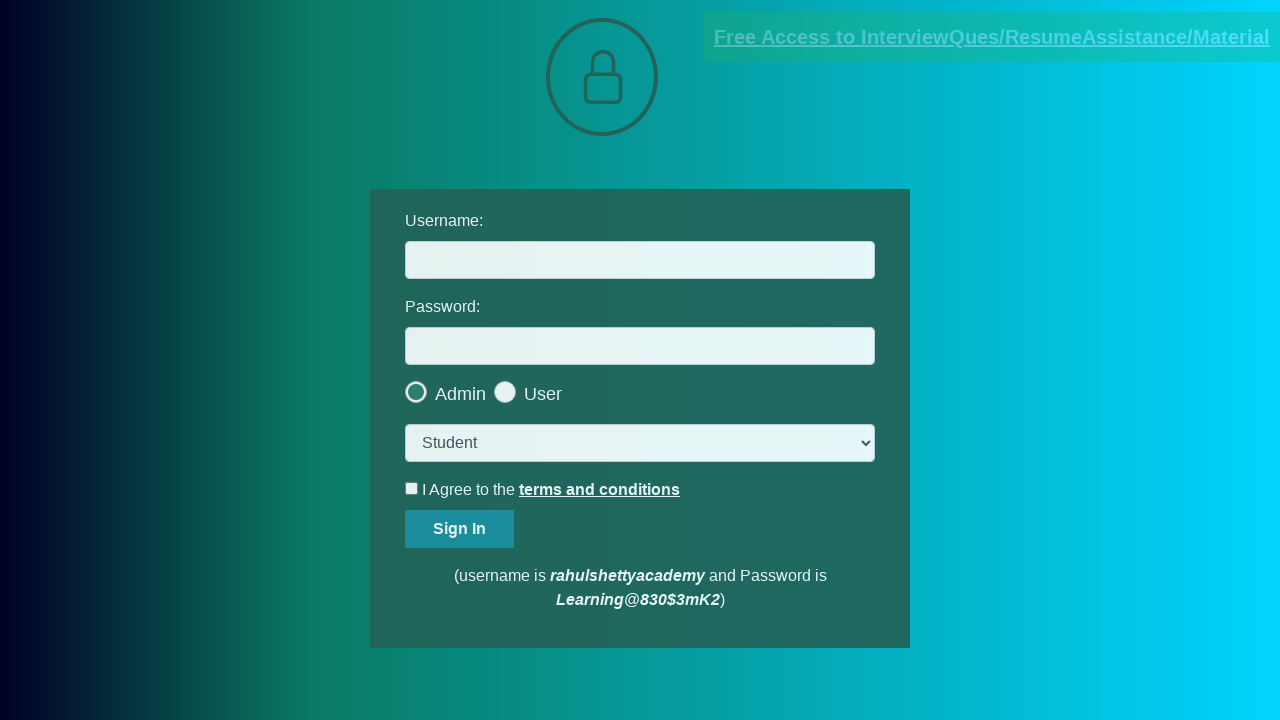

Navigated to login practice page and captured visual snapshot
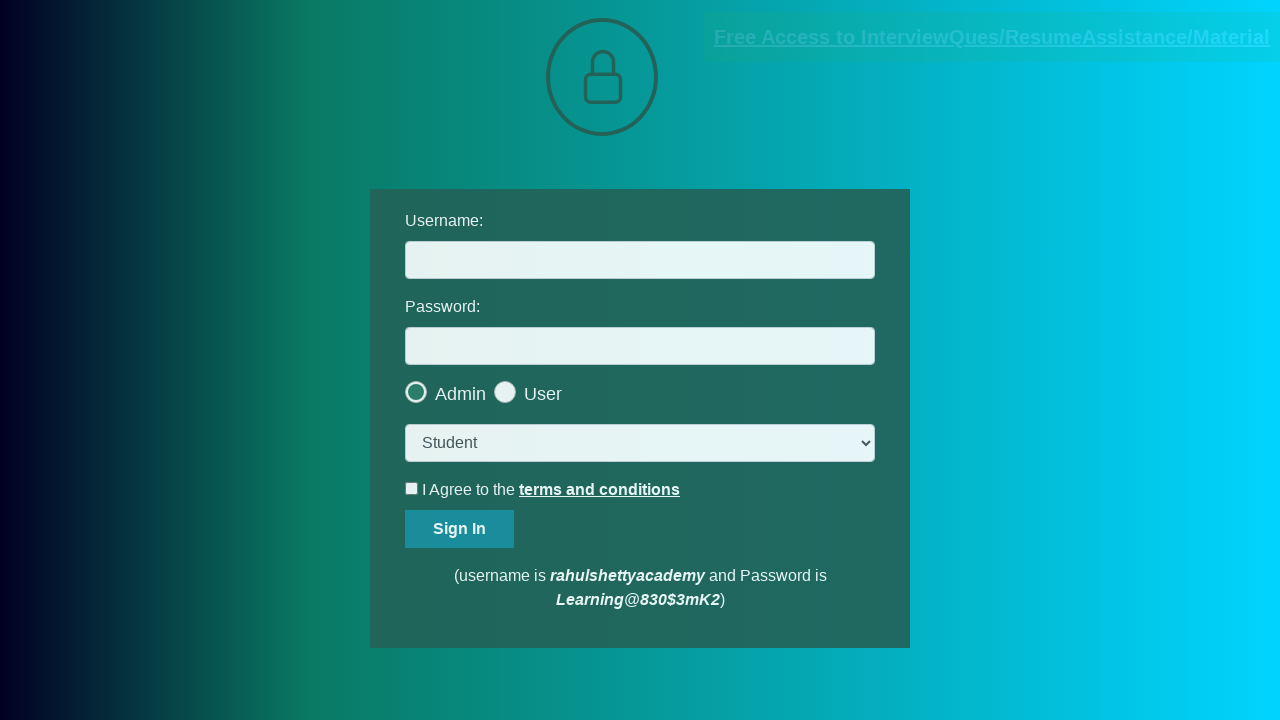

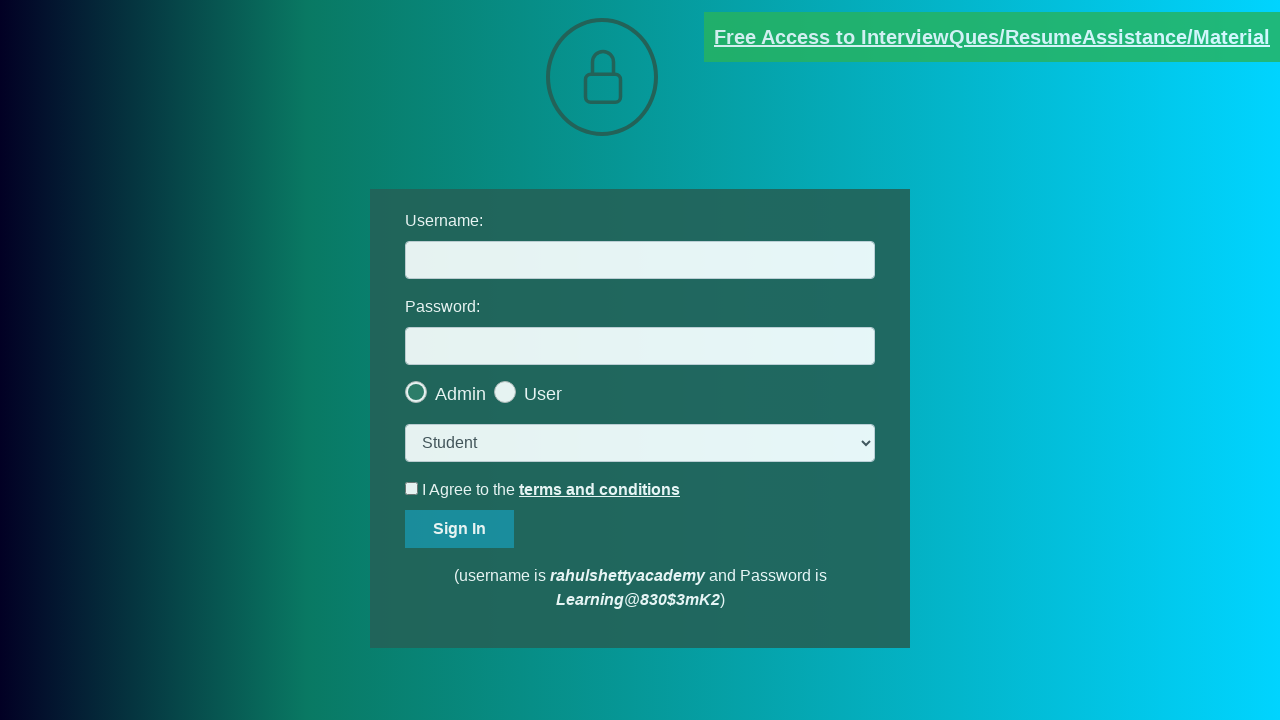